Navigates to the Bit Archivist website homepage and waits for the page to fully load

Starting URL: https://bitarchivist.net

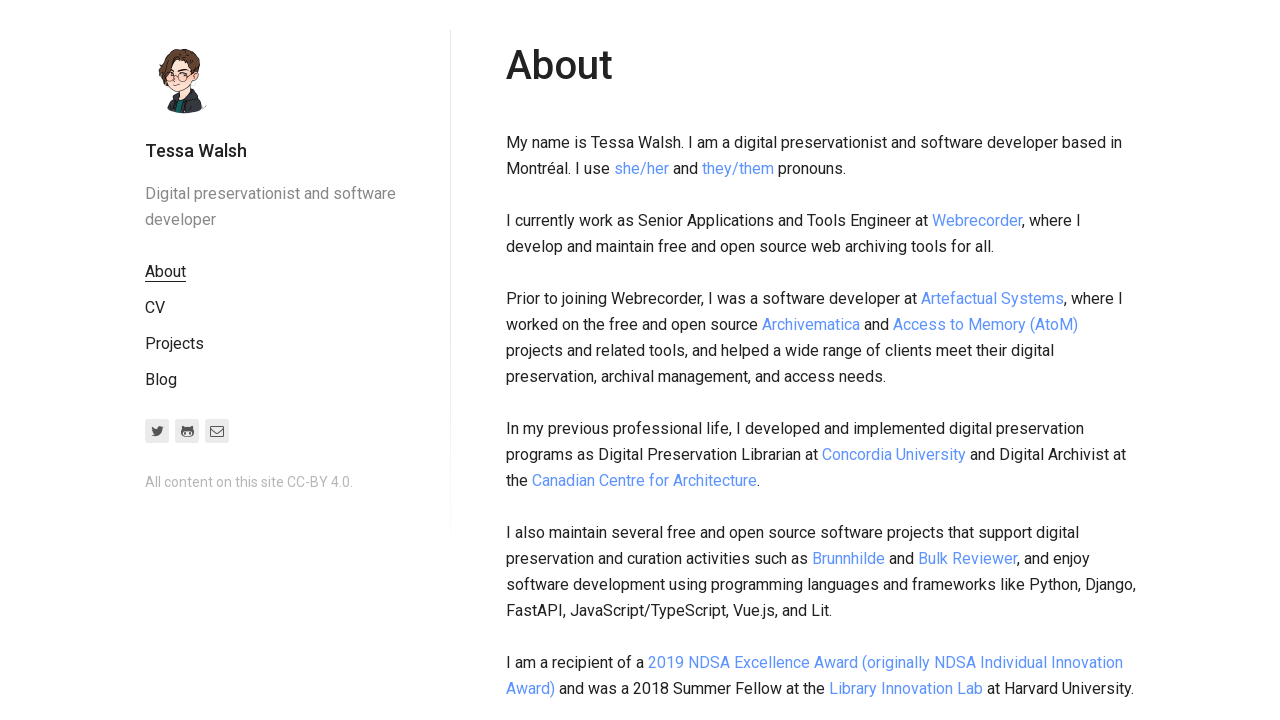

Navigated to Bit Archivist homepage
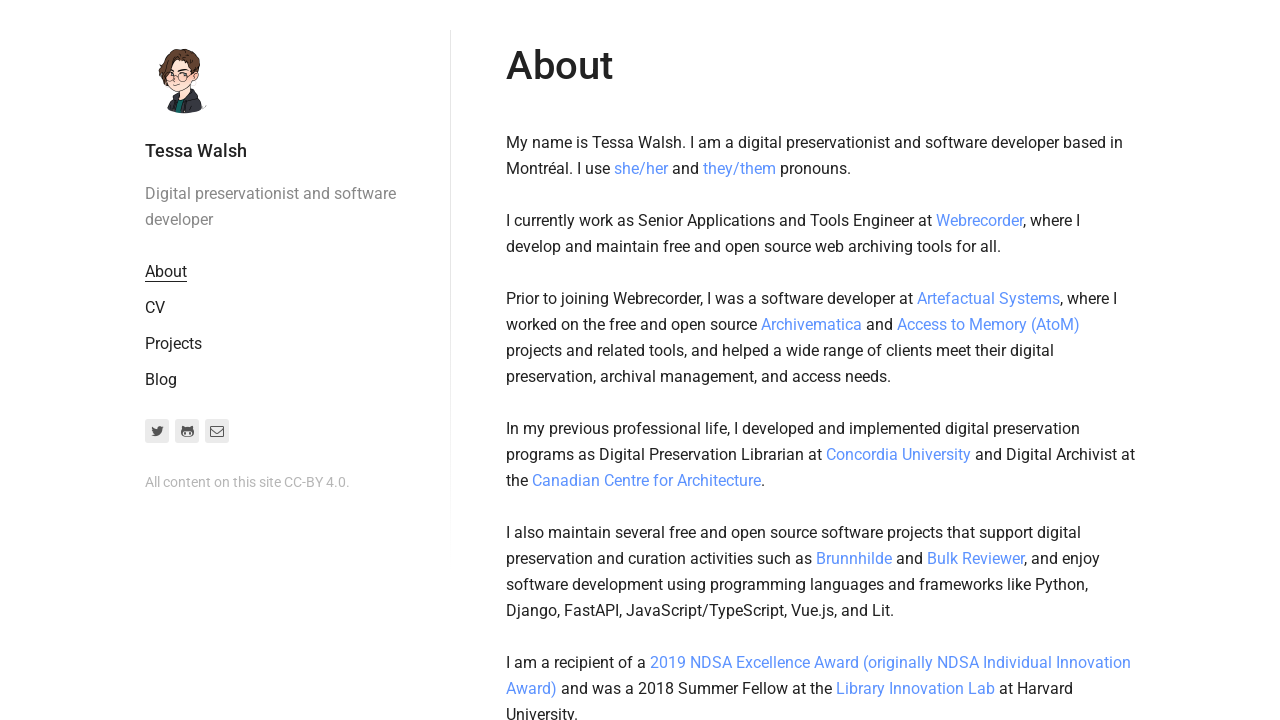

Page fully loaded
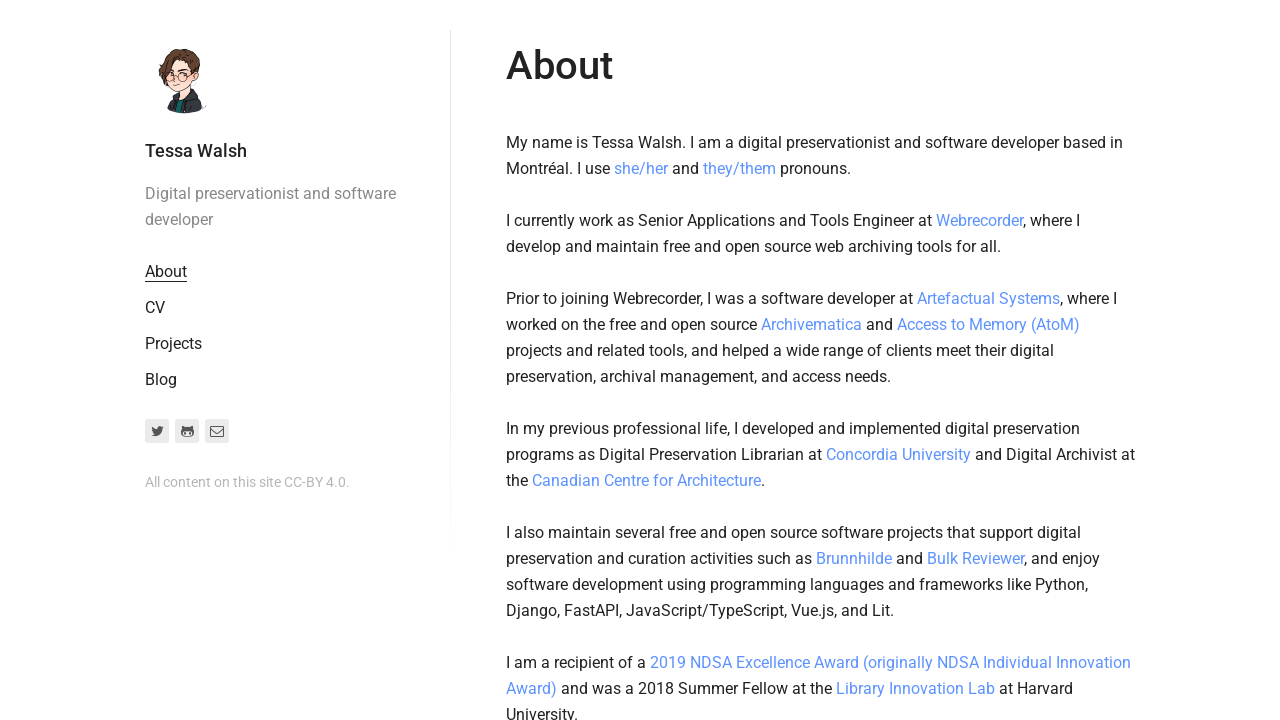

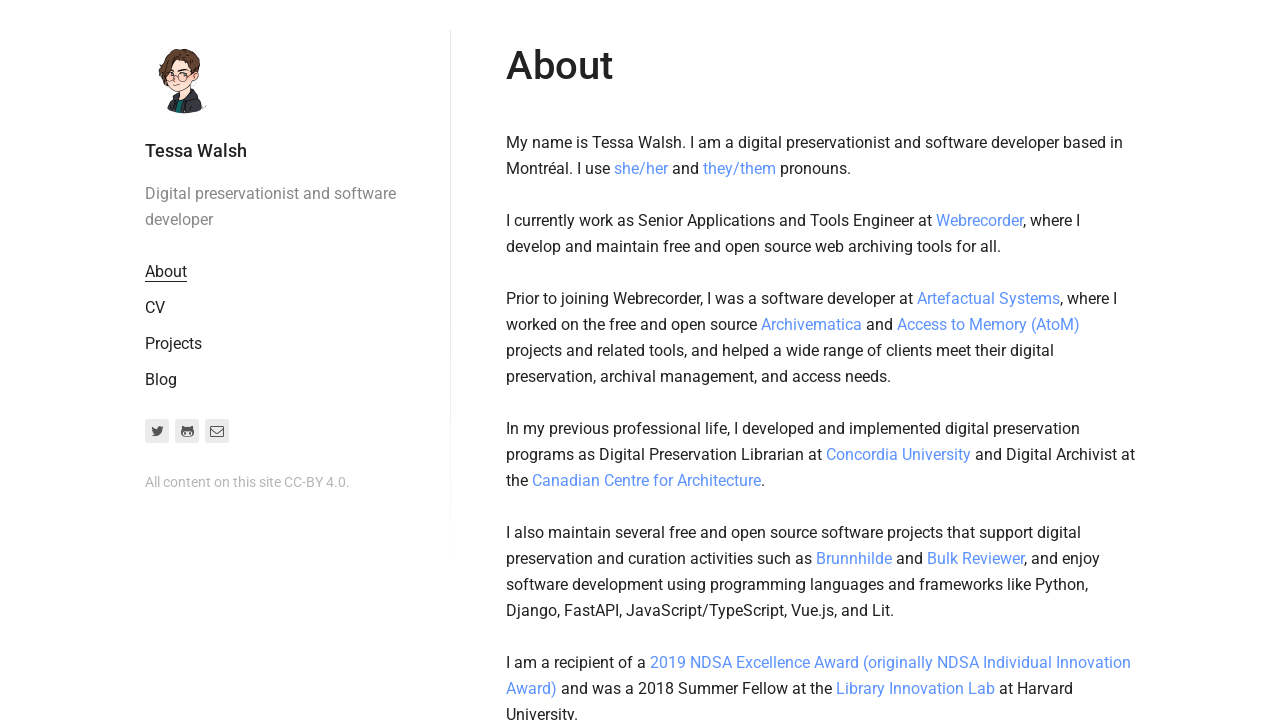